Tests dropdown selection functionality on a Selenium practice form by selecting "Africa" from the continents dropdown

Starting URL: https://www.techlistic.com/p/selenium-practice-form.html

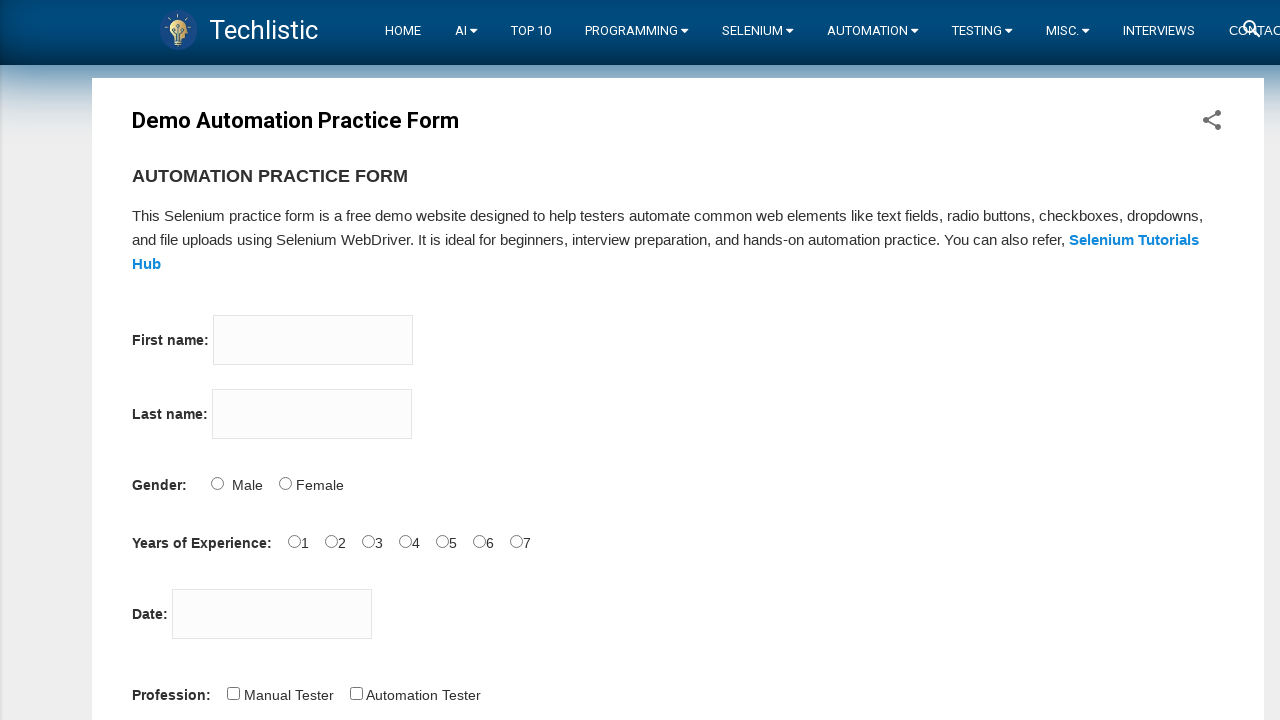

Navigated to Selenium practice form
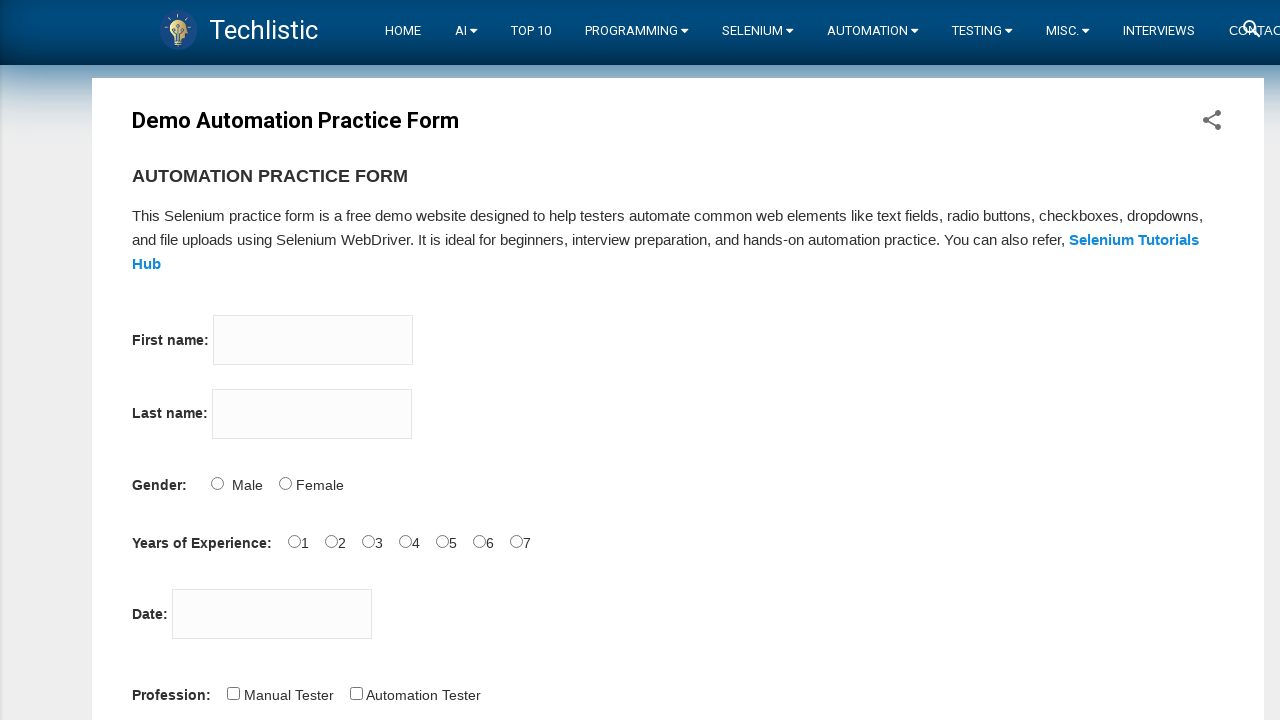

Selected 'Africa' from the continents dropdown on #continents
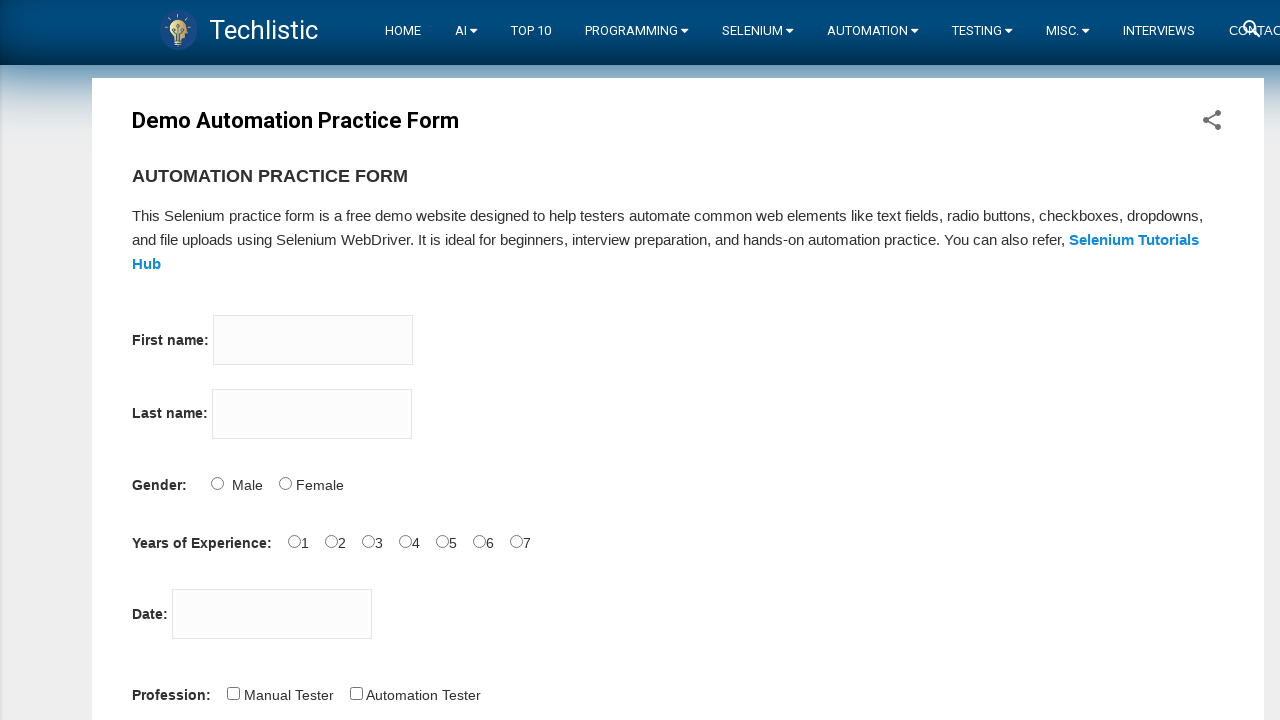

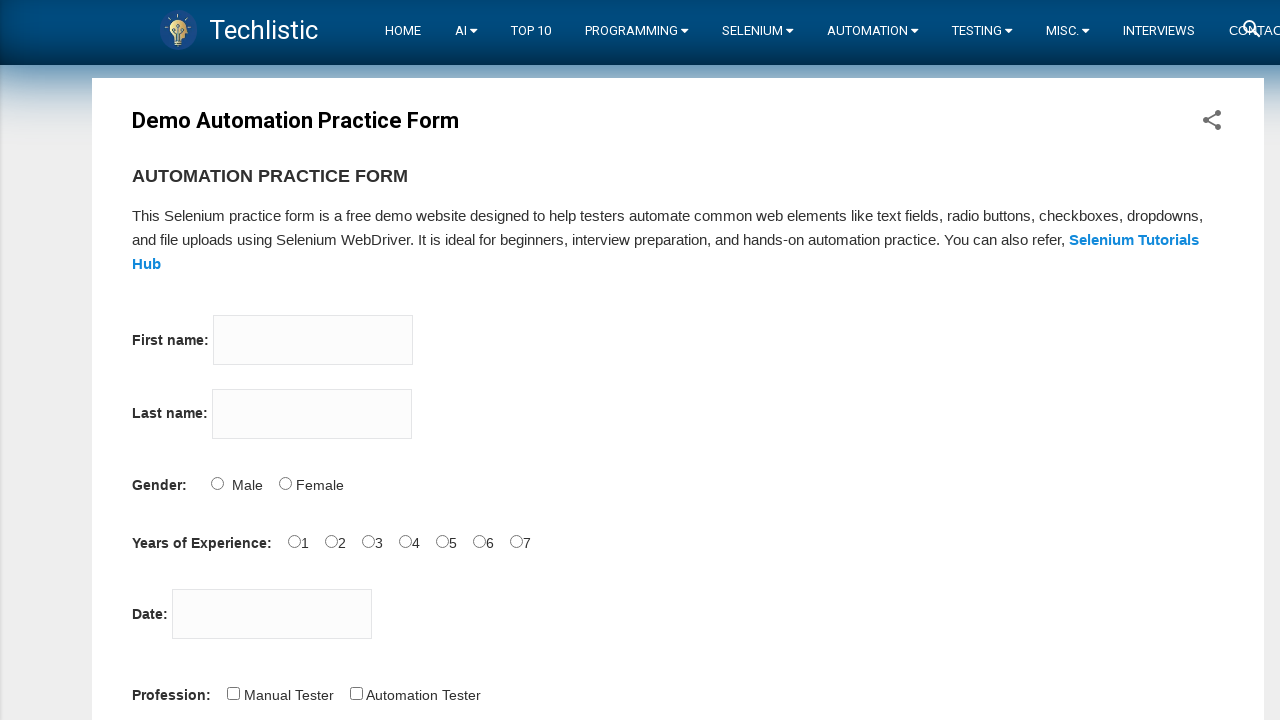